Tests that entered text is trimmed when saving edits.

Starting URL: https://demo.playwright.dev/todomvc

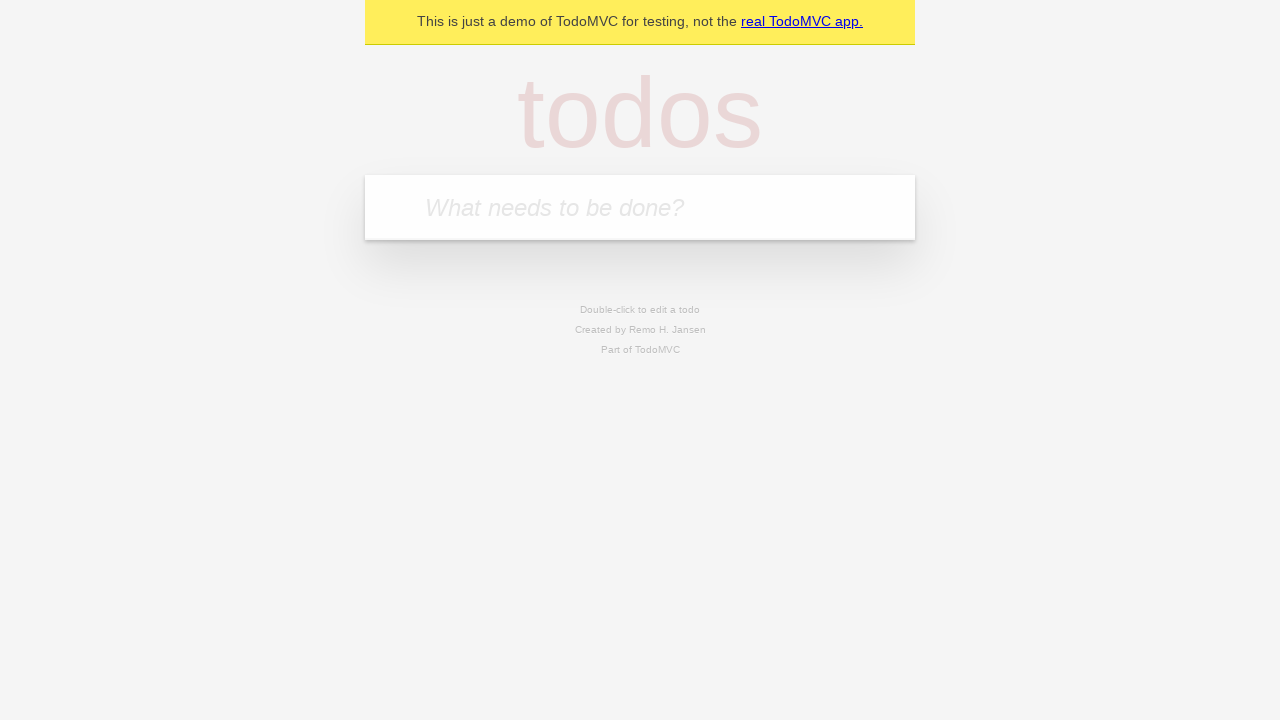

Filled first todo input with 'buy some cheese' on internal:attr=[placeholder="What needs to be done?"i]
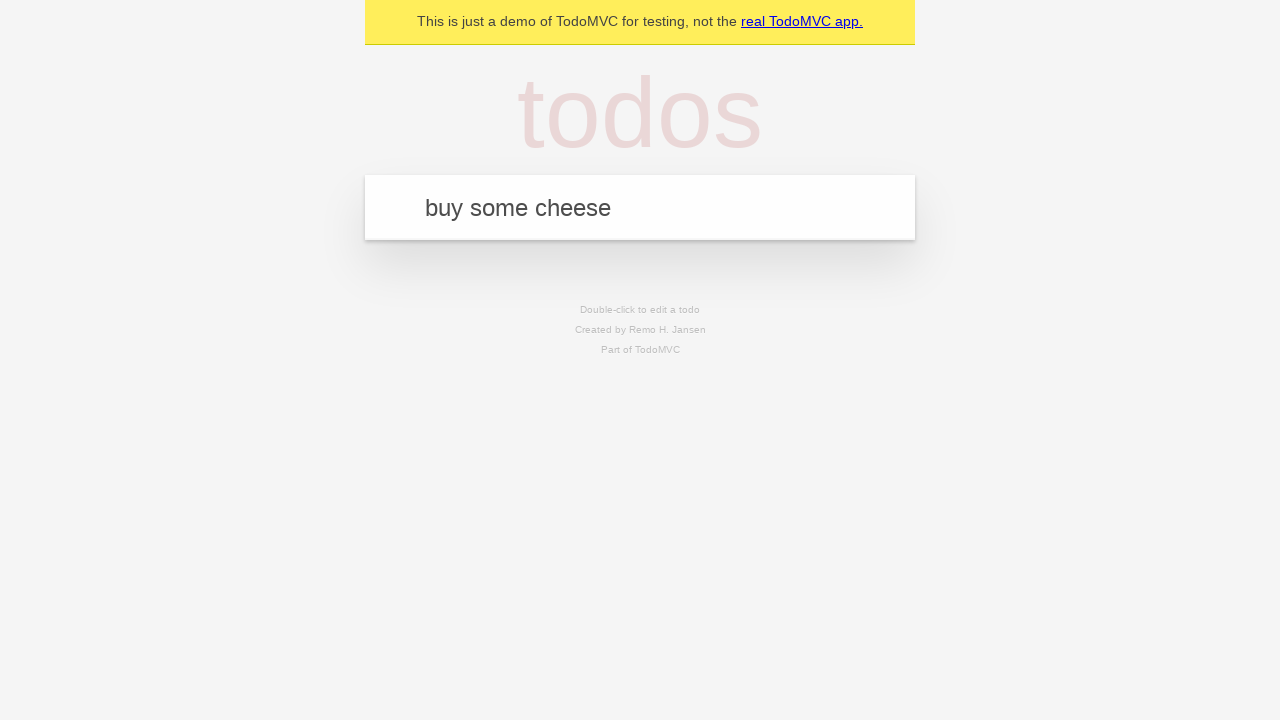

Pressed Enter to create first todo on internal:attr=[placeholder="What needs to be done?"i]
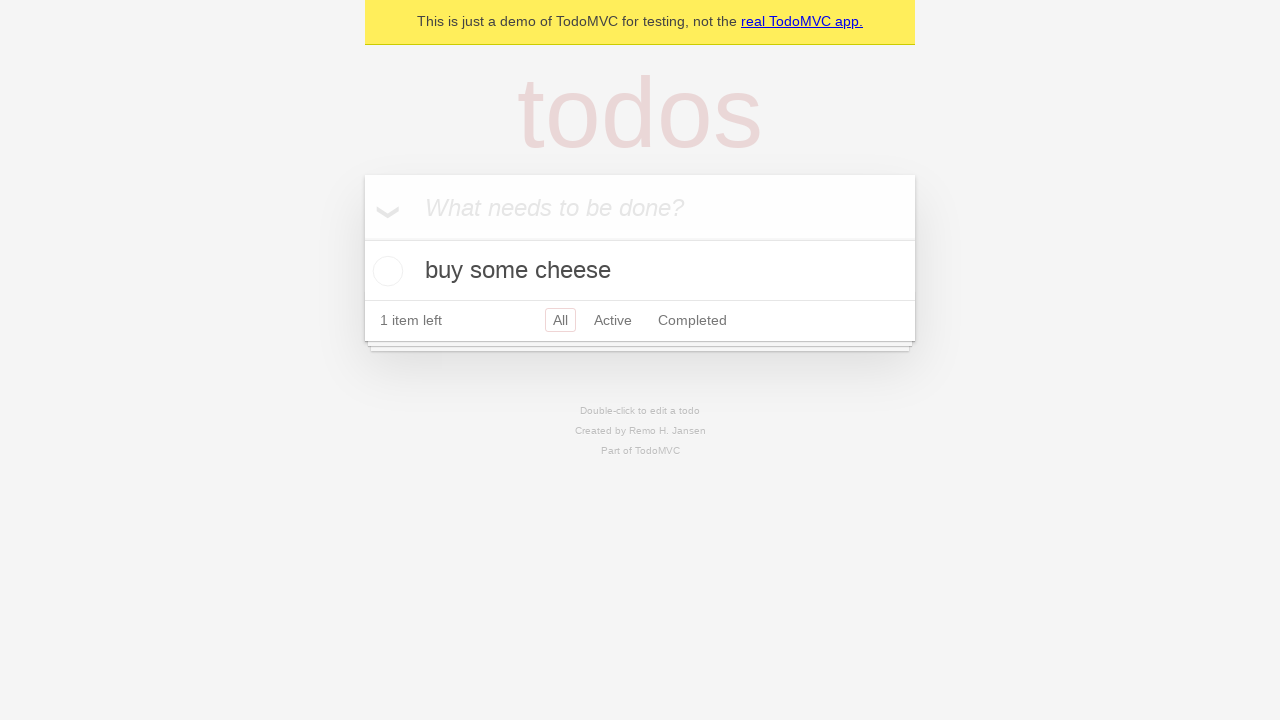

Filled second todo input with 'feed the cat' on internal:attr=[placeholder="What needs to be done?"i]
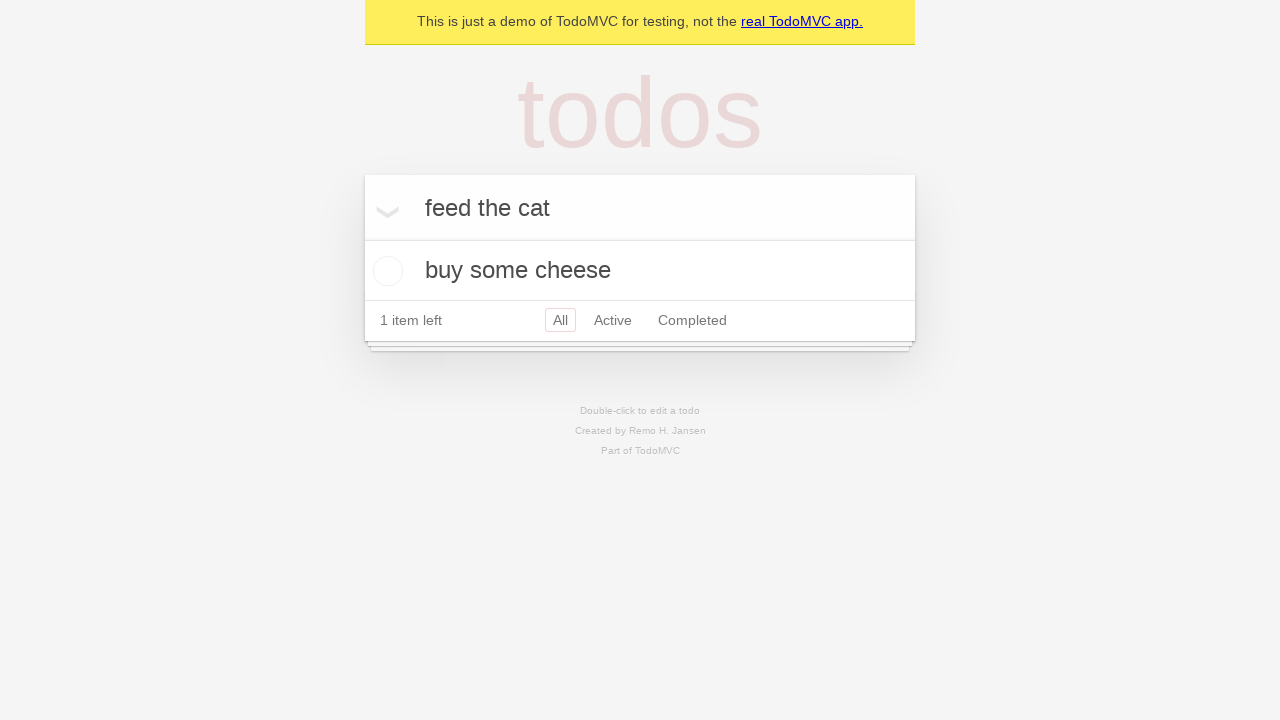

Pressed Enter to create second todo on internal:attr=[placeholder="What needs to be done?"i]
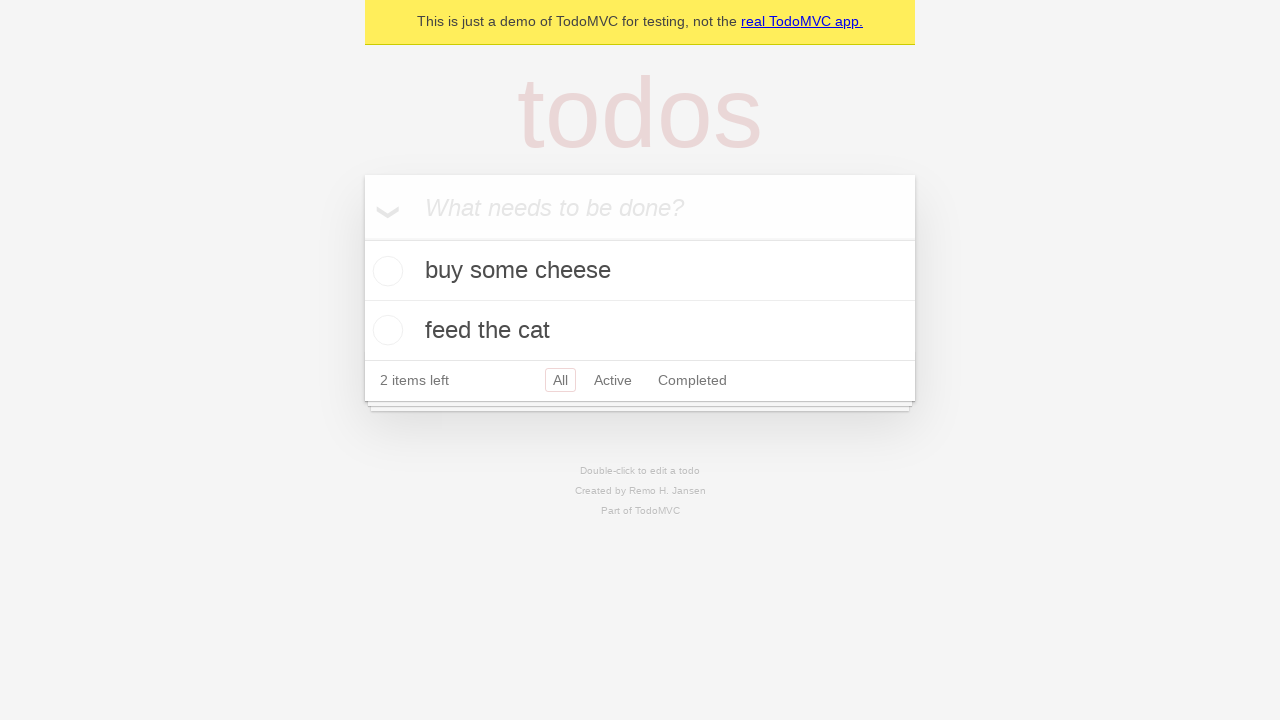

Filled third todo input with 'book a doctors appointment' on internal:attr=[placeholder="What needs to be done?"i]
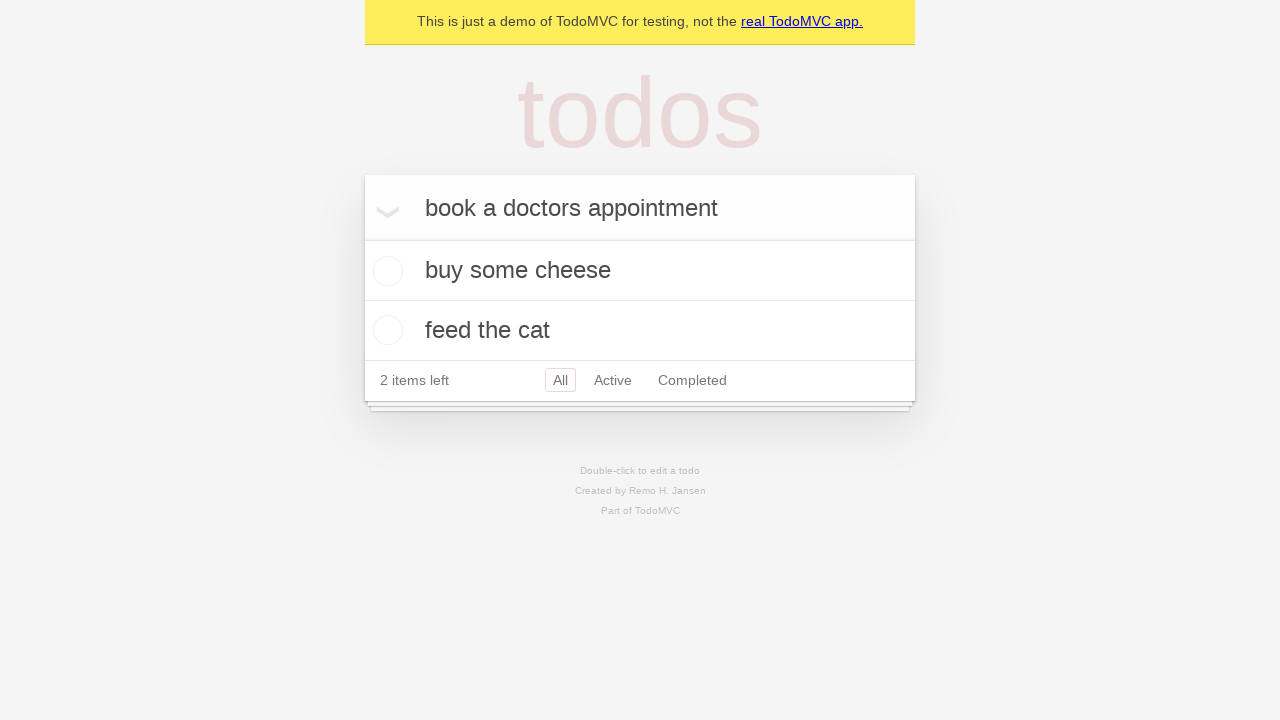

Pressed Enter to create third todo on internal:attr=[placeholder="What needs to be done?"i]
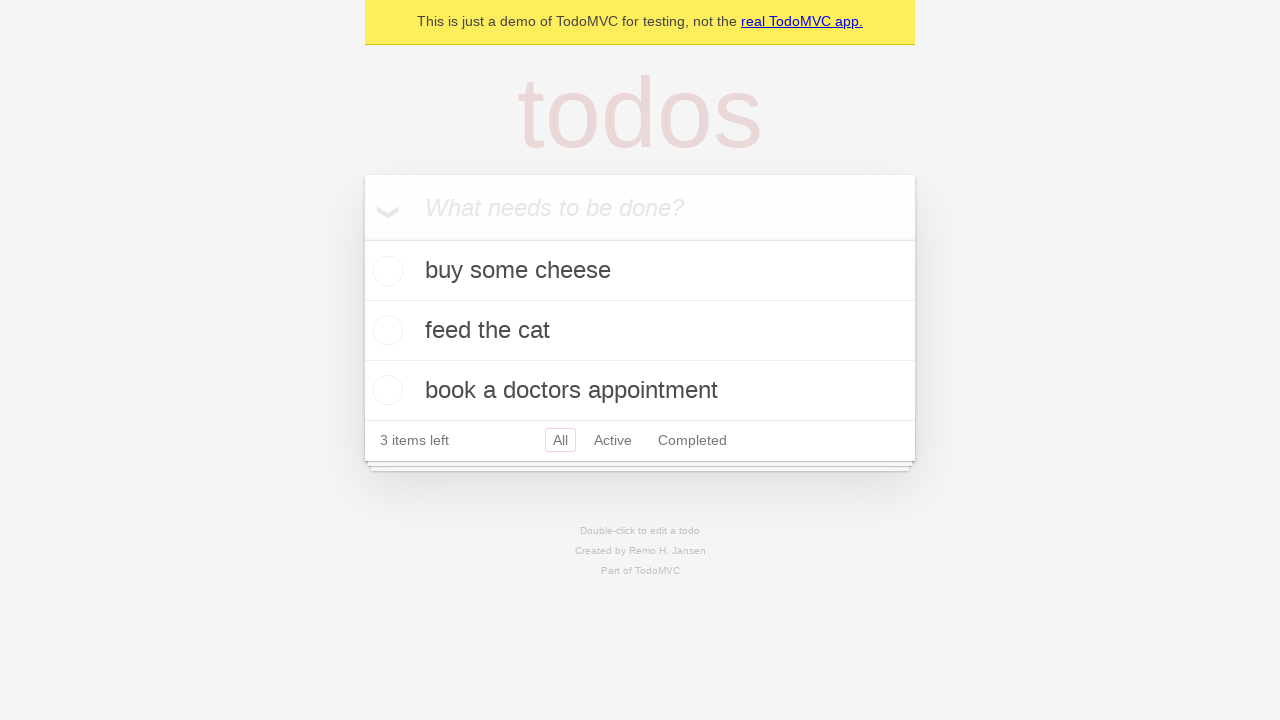

Double-clicked second todo to enter edit mode at (640, 331) on internal:testid=[data-testid="todo-item"s] >> nth=1
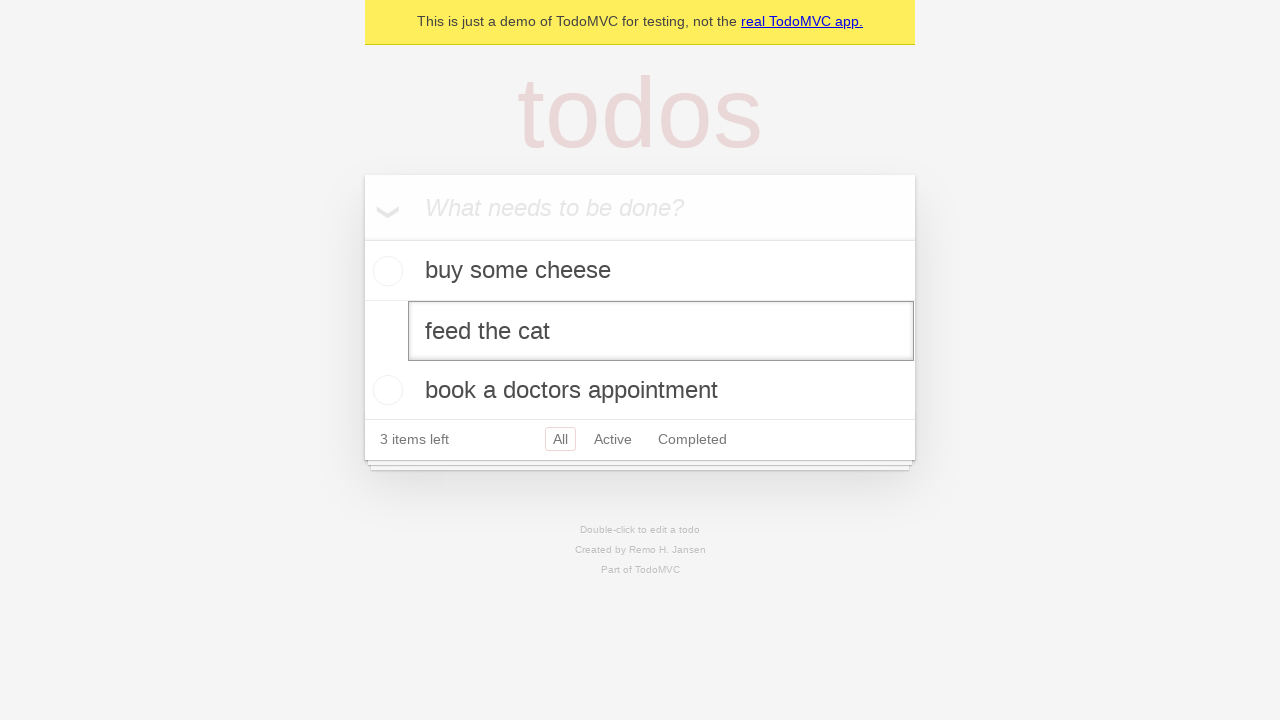

Filled edit field with text containing leading and trailing whitespace on internal:testid=[data-testid="todo-item"s] >> nth=1 >> internal:role=textbox[nam
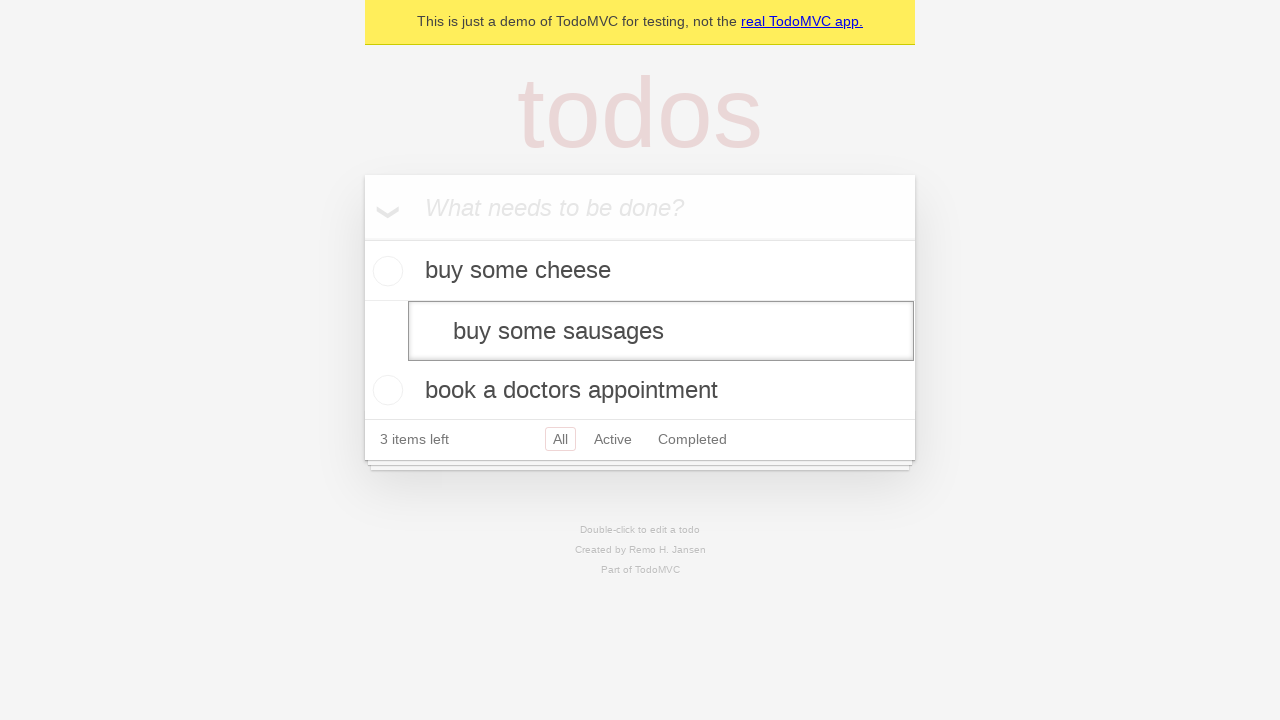

Pressed Enter to save edited todo, verifying text is trimmed on internal:testid=[data-testid="todo-item"s] >> nth=1 >> internal:role=textbox[nam
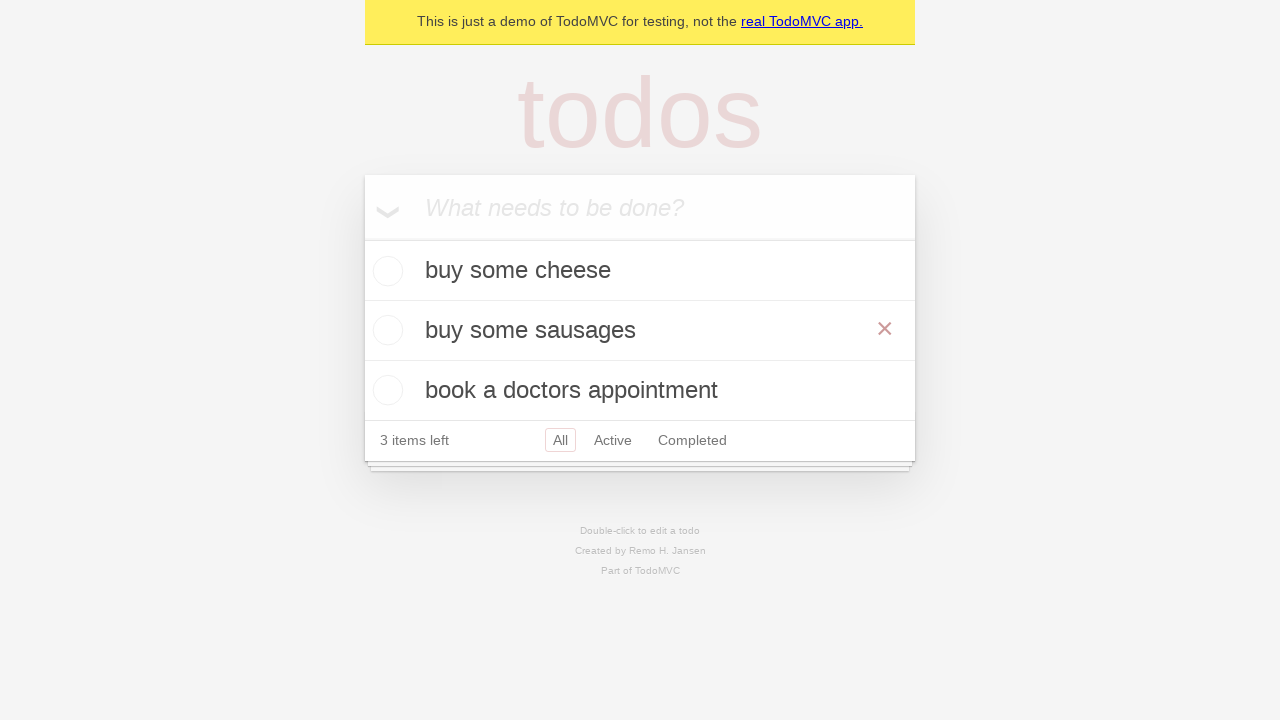

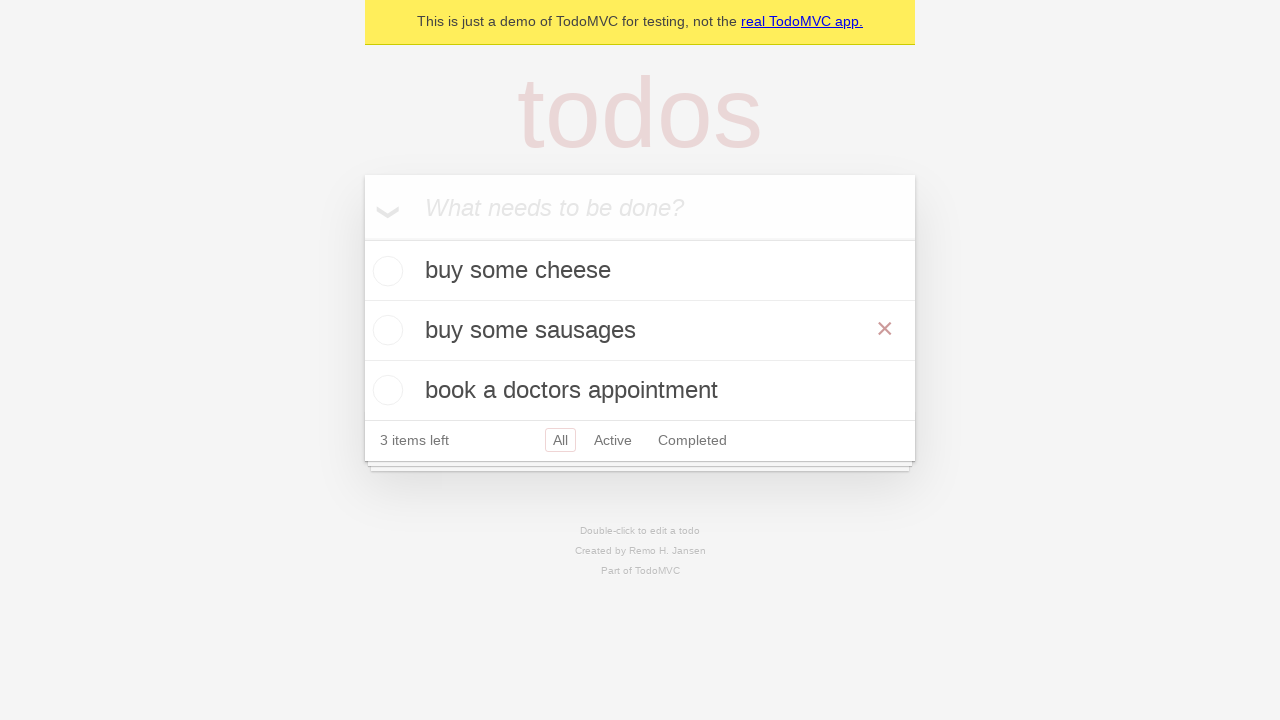